Tests right-click functionality on a button element and verifies the success message appears

Starting URL: http://demoqa.com/buttons

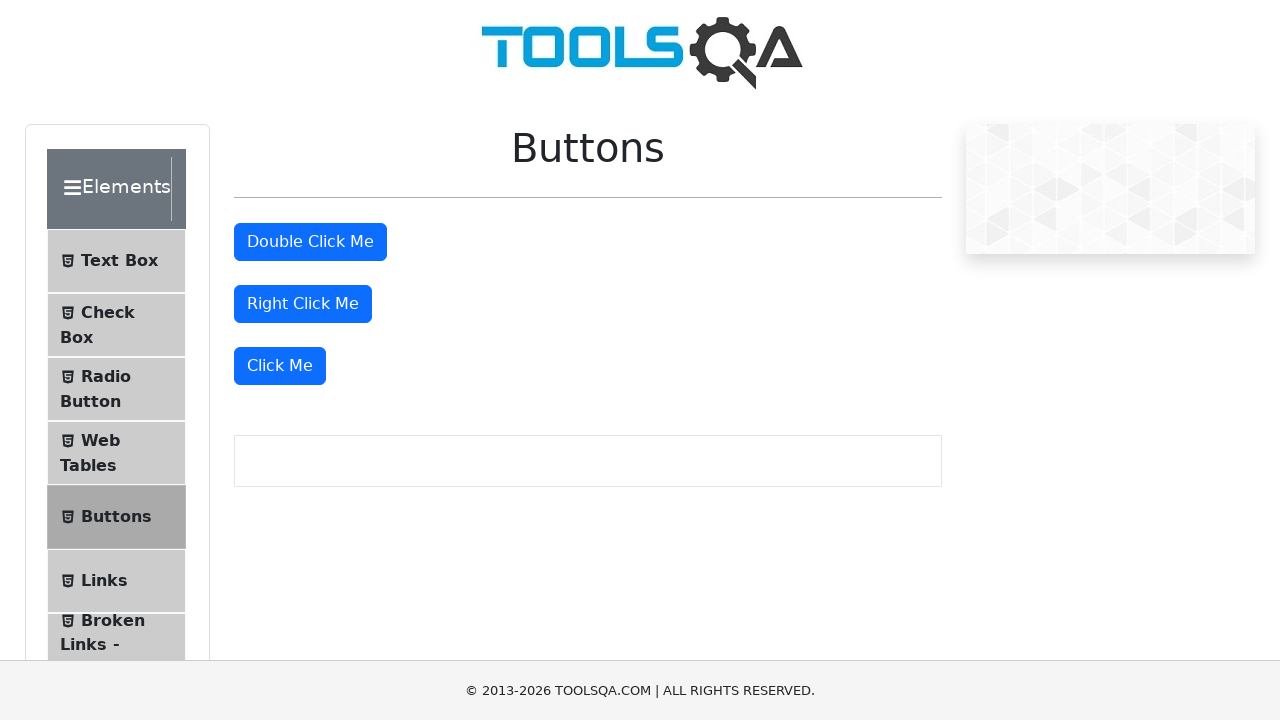

Located the right-click button element
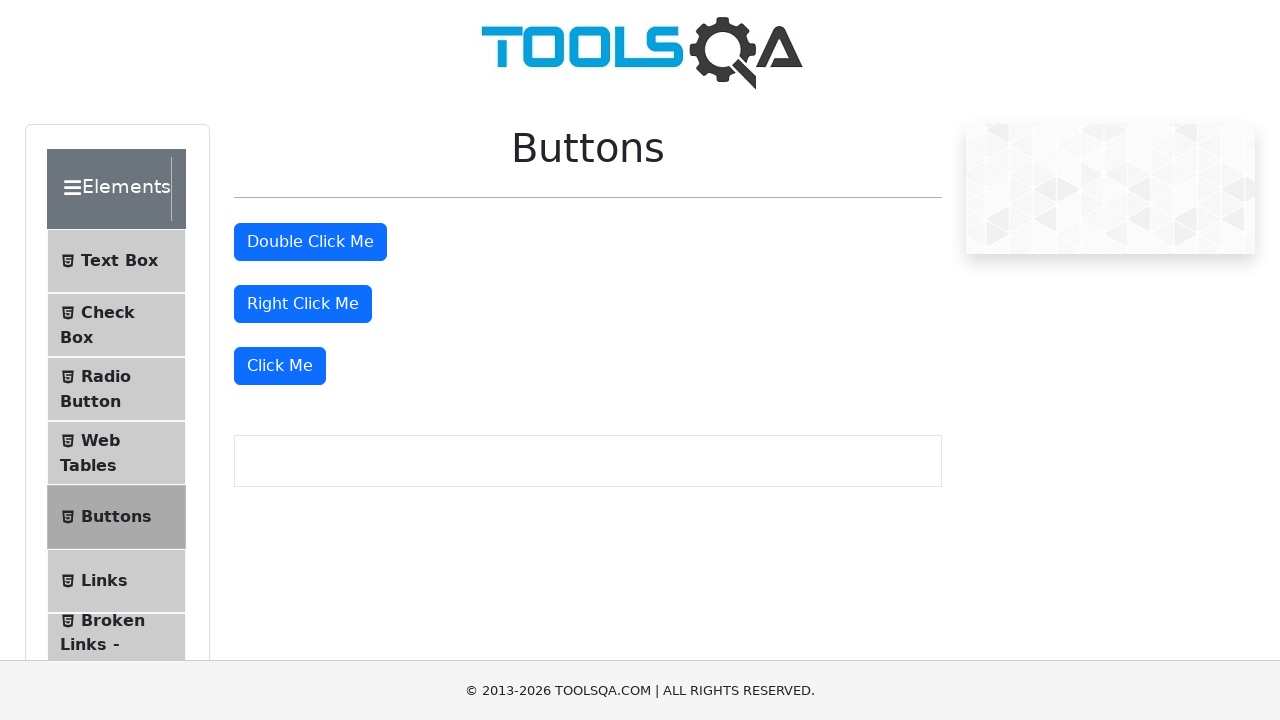

Performed right-click on the button at (303, 304) on #rightClickBtn
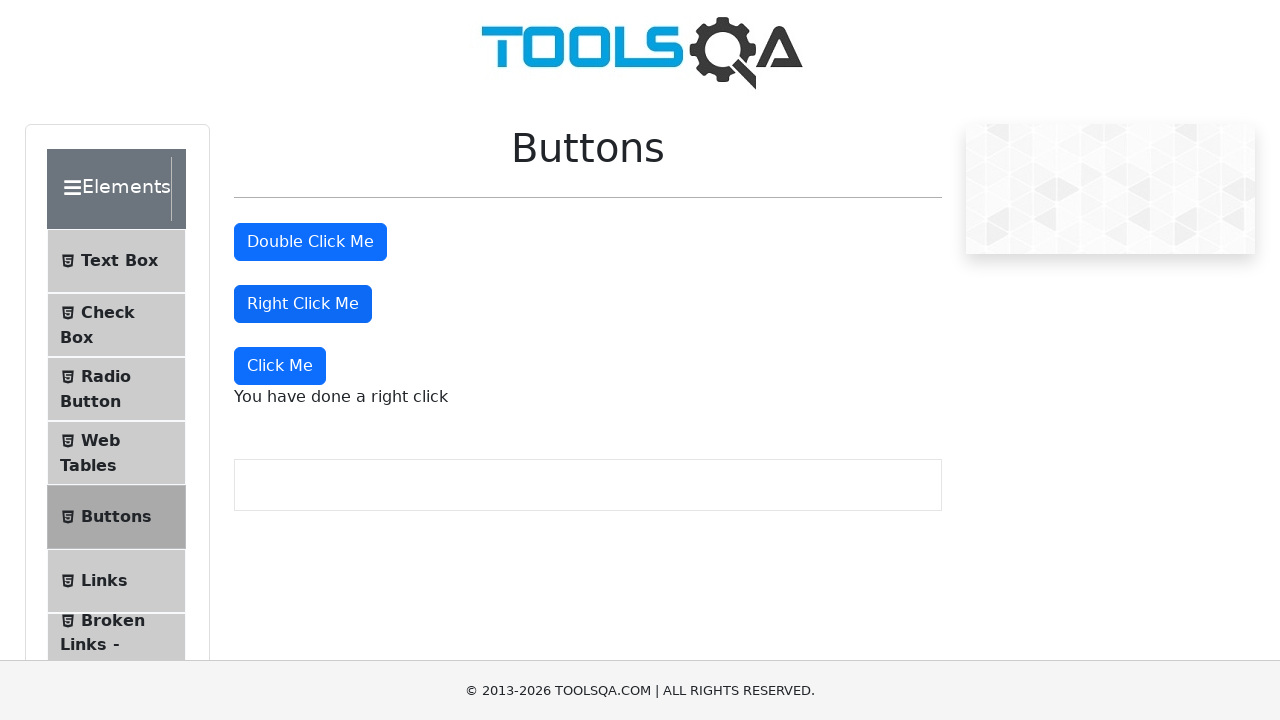

Success message appeared after right-click
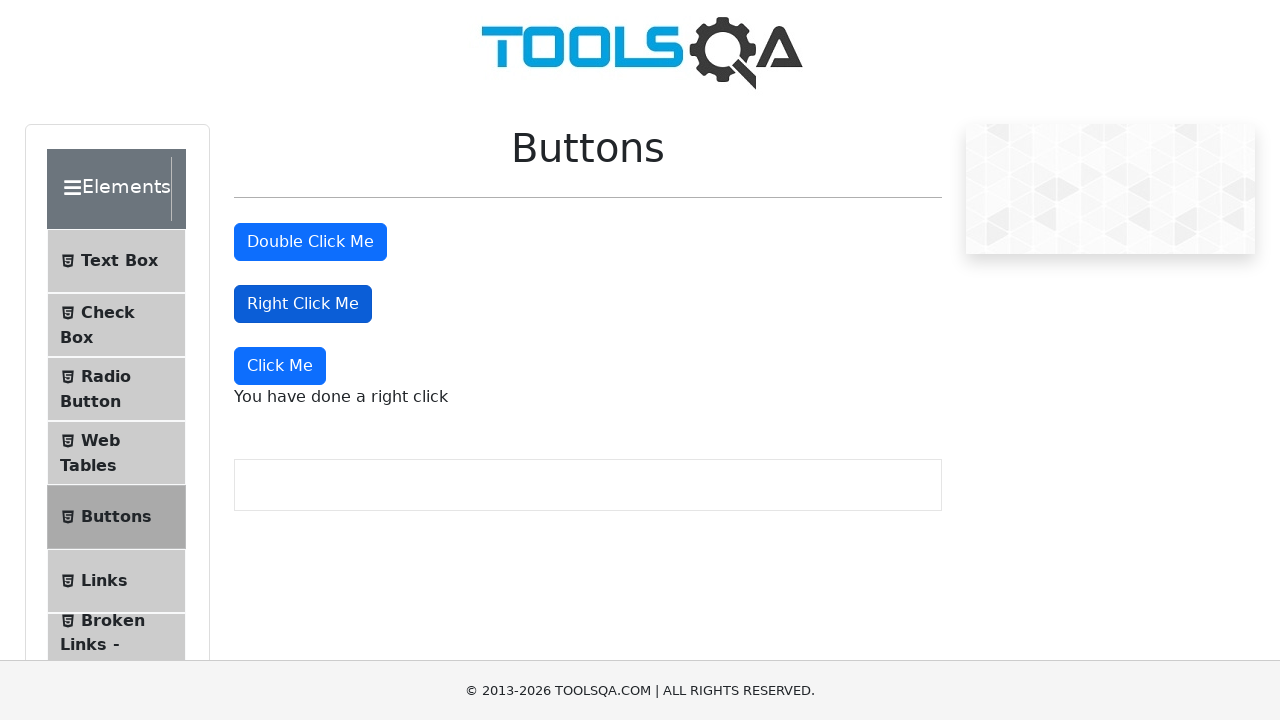

Retrieved text content from success message
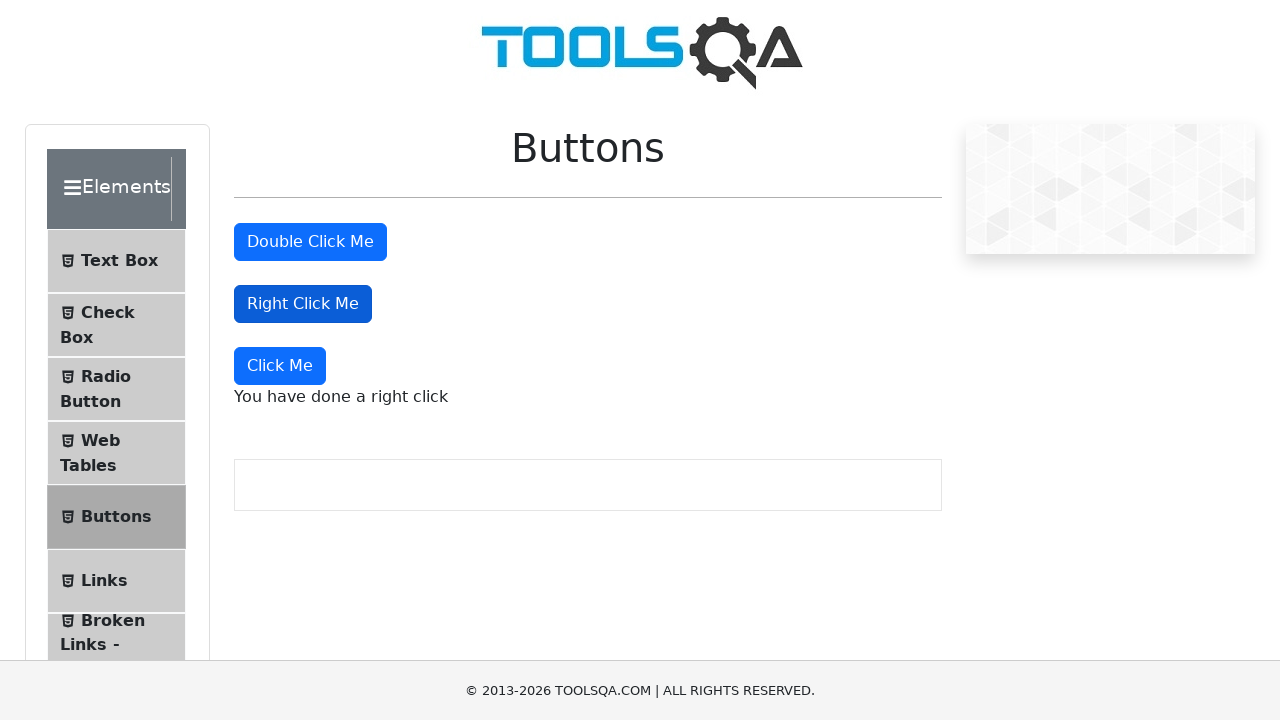

Verified success message text matches expected value
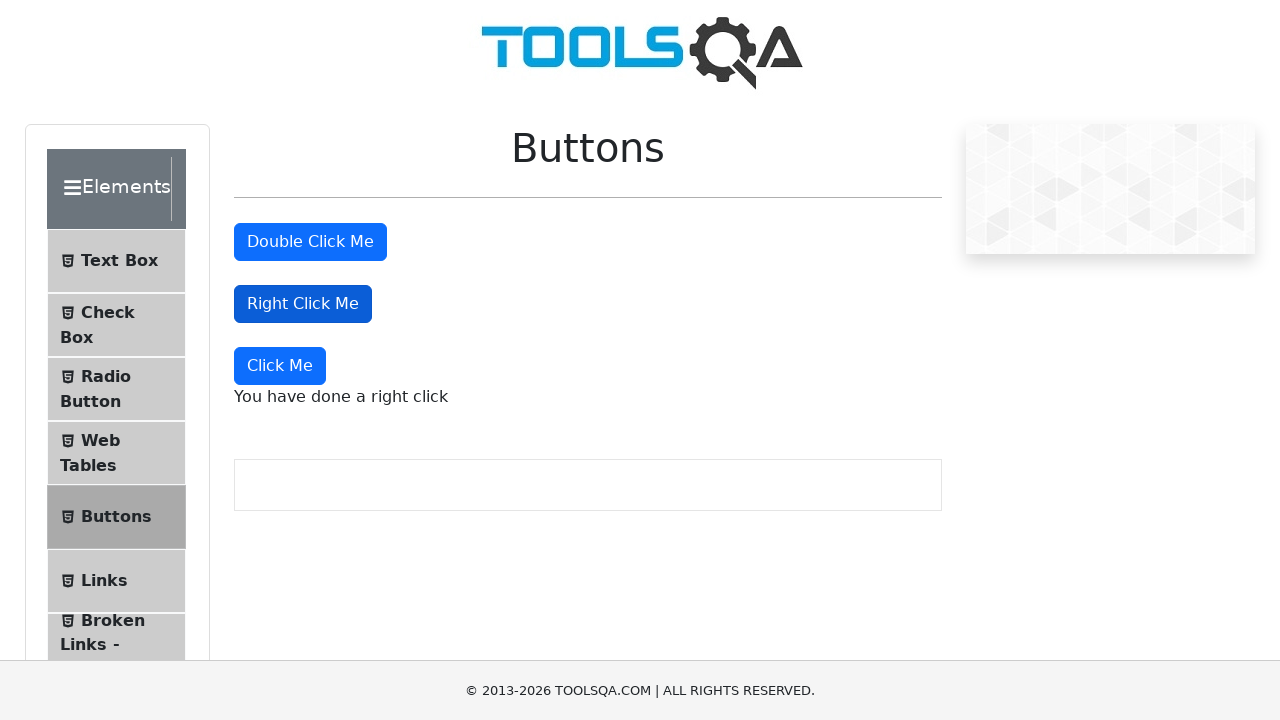

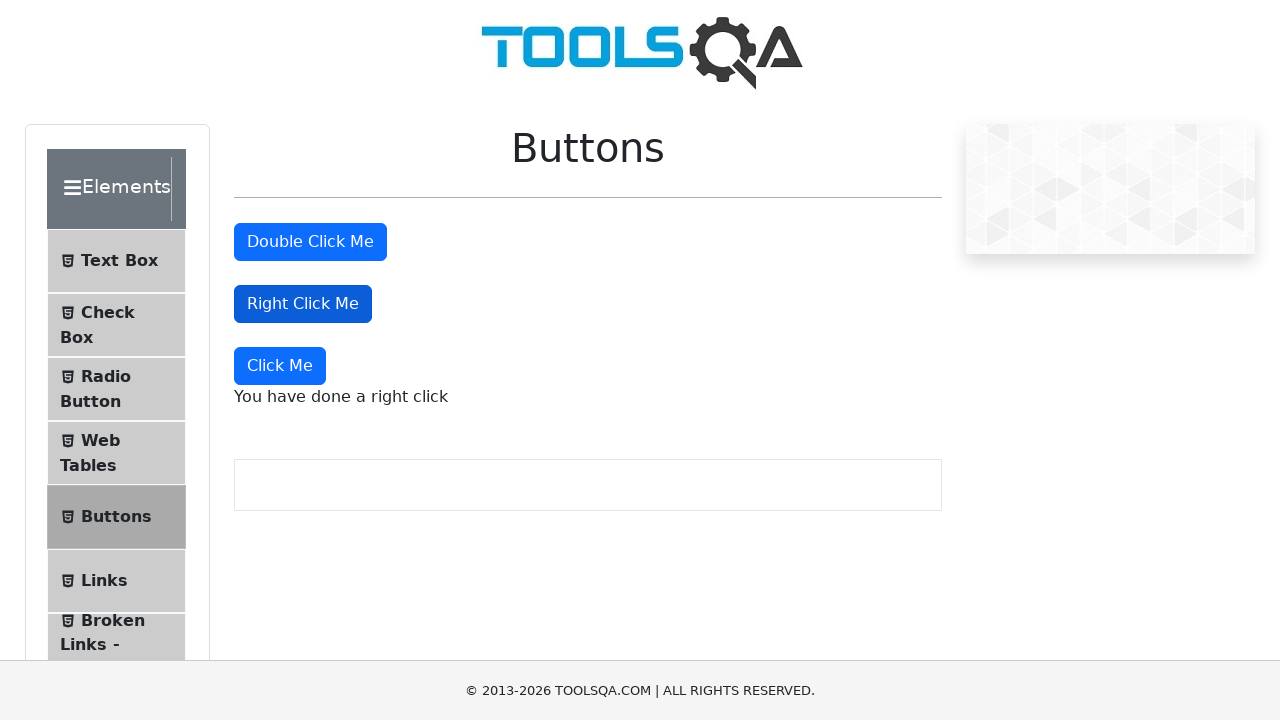